Tests right-click (context menu) functionality on a button element

Starting URL: https://demoqa.com/buttons

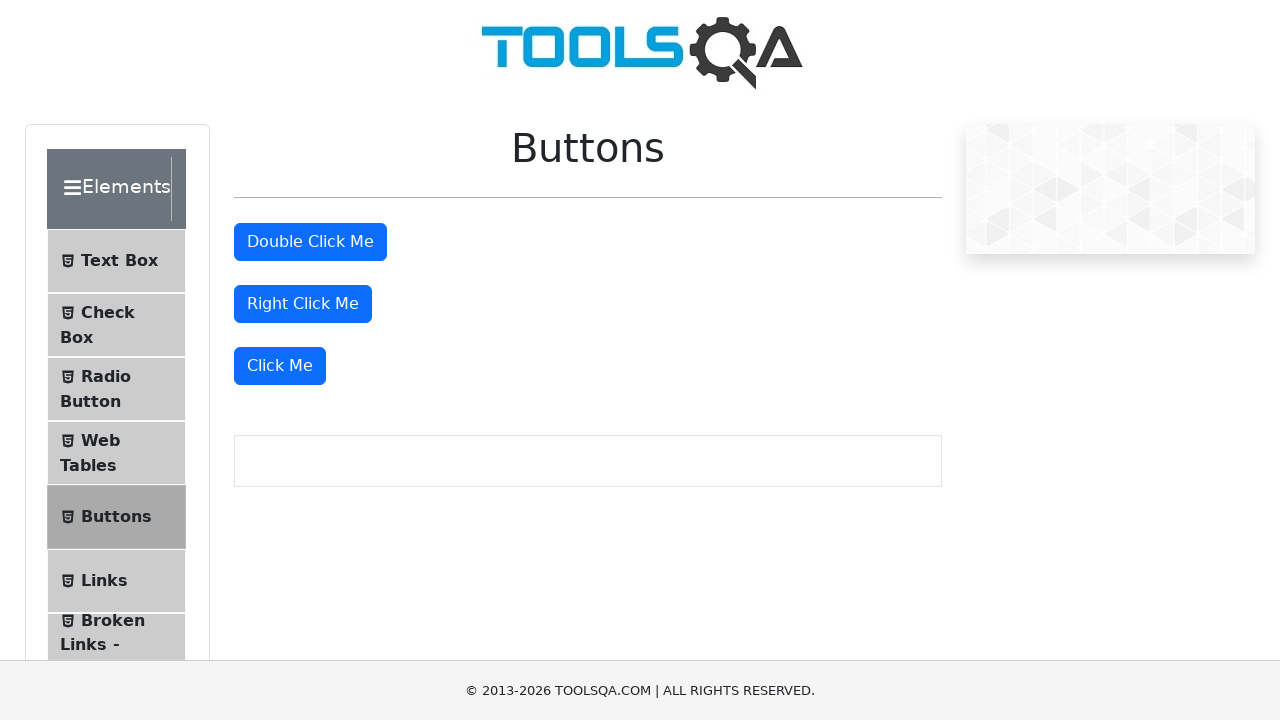

Right-clicked the right-click button to open context menu at (303, 304) on #rightClickBtn
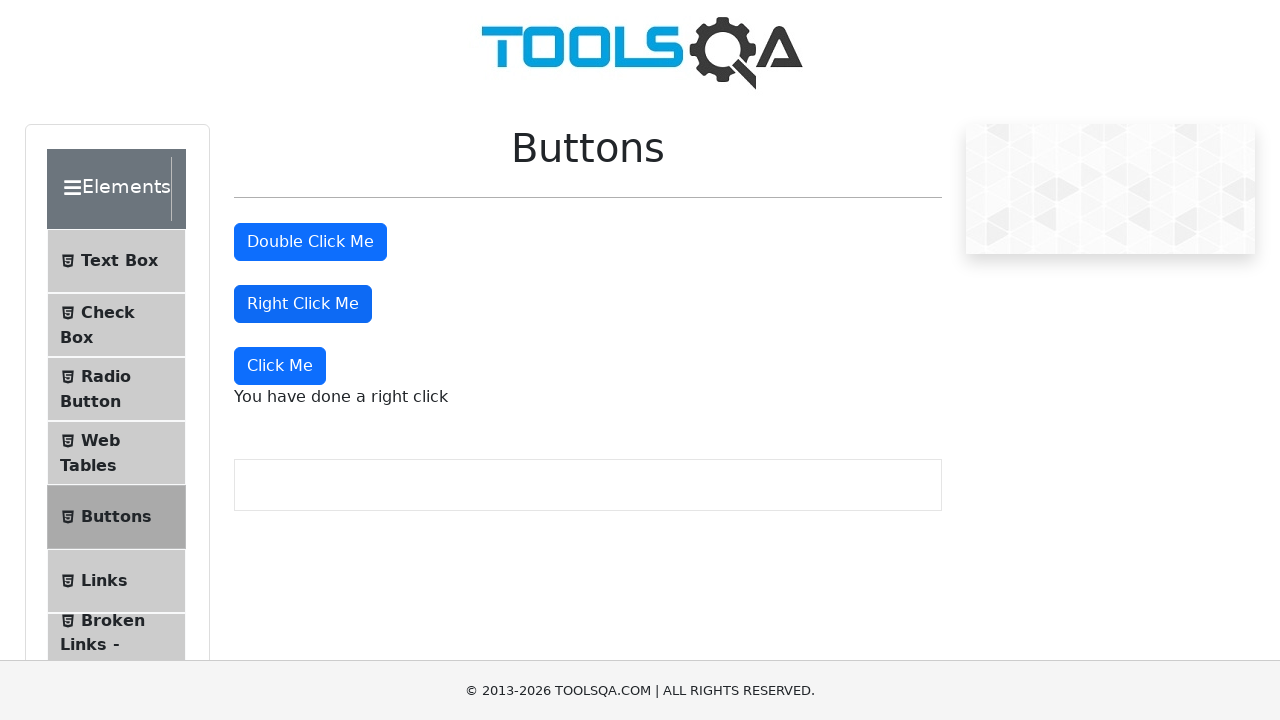

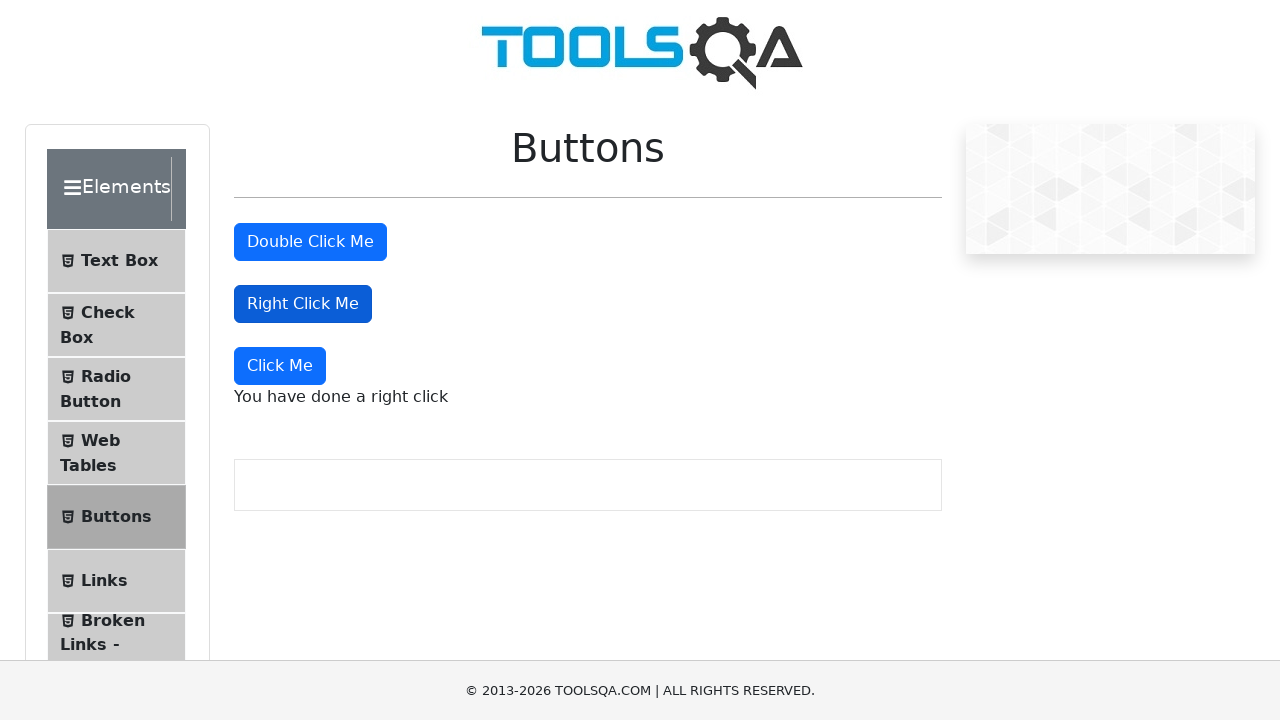